Tests the Public Offer Agreement link from the contact form, verifying it opens in a new tab with correct content

Starting URL: https://test-server-pro.ru/

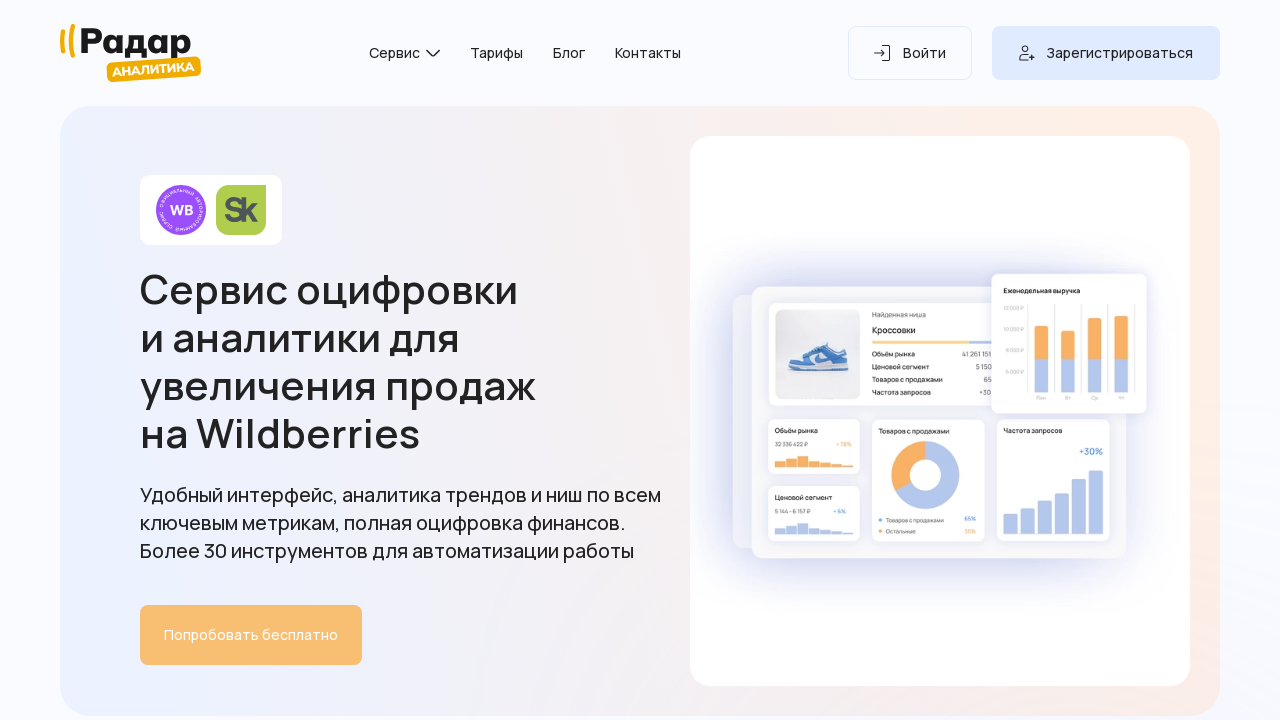

Clicked Public Offer Agreement link and popup opened at (941, 361) on internal:role=link[name="Договором публичной оферты"i]
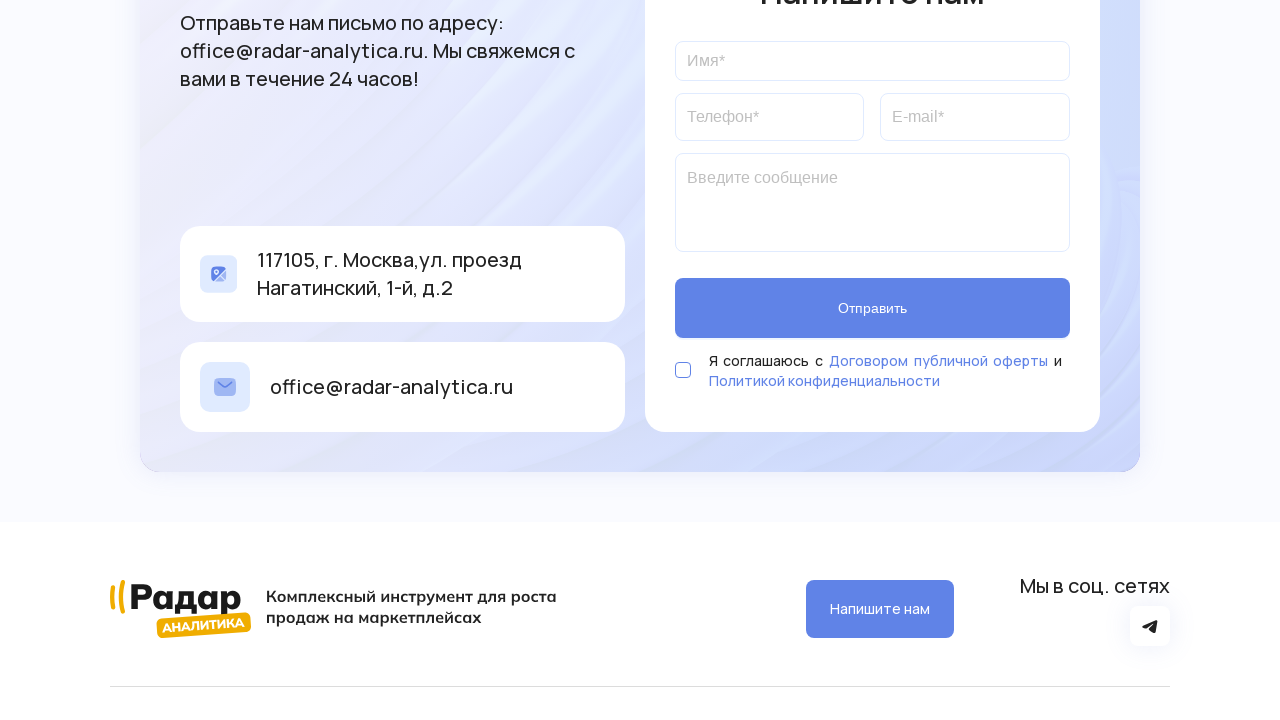

Captured new popup page object
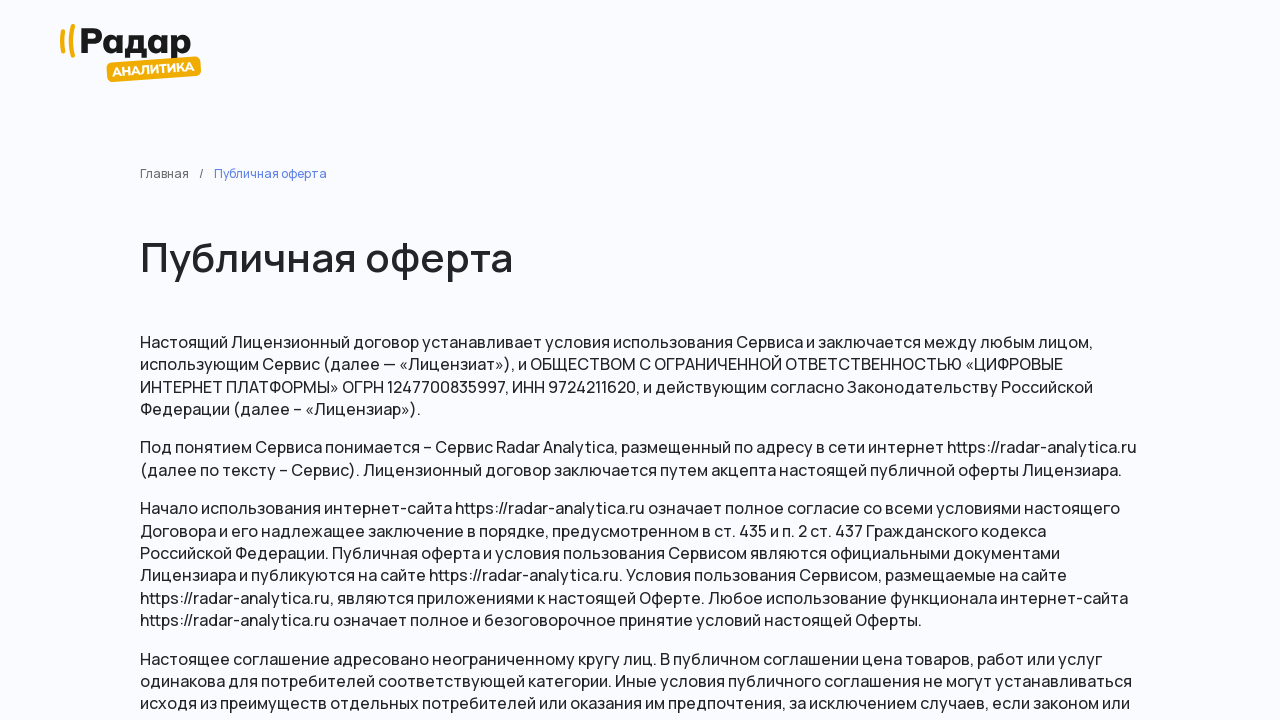

Waited for popup to navigate to Public Offer page (https://test-server-pro.ru/offer)
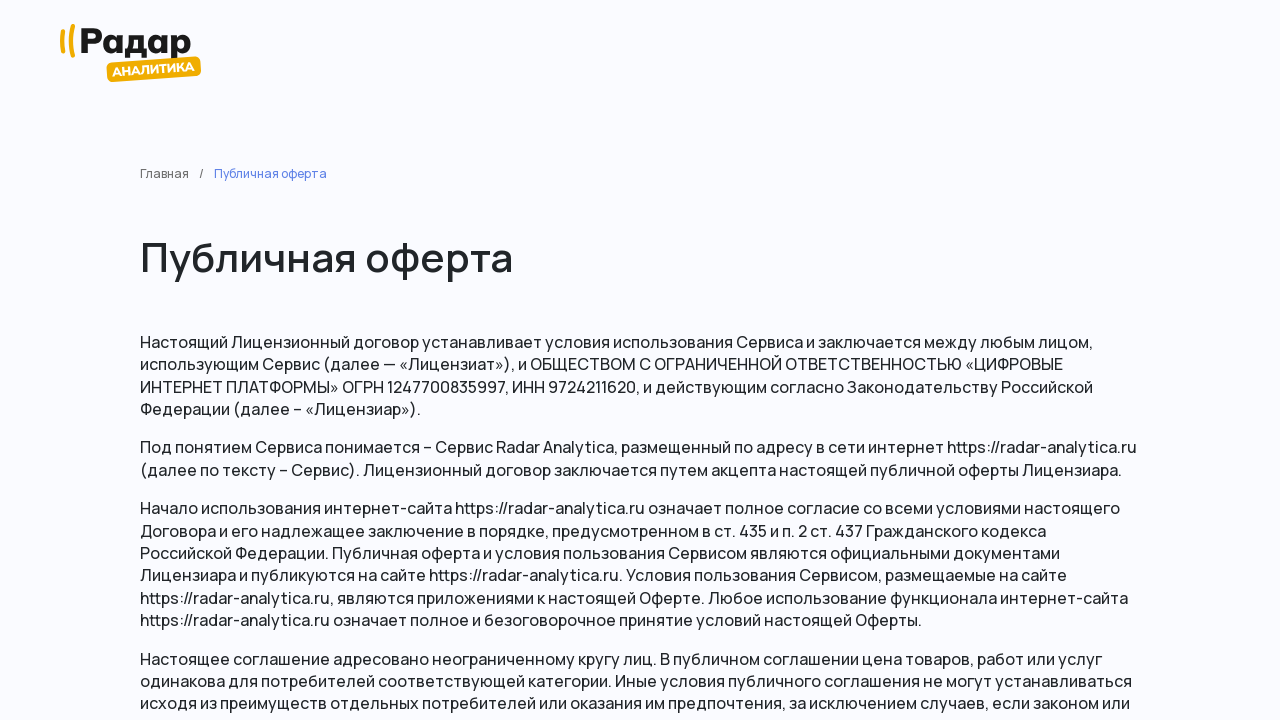

Verified Public Offer heading is present on the page
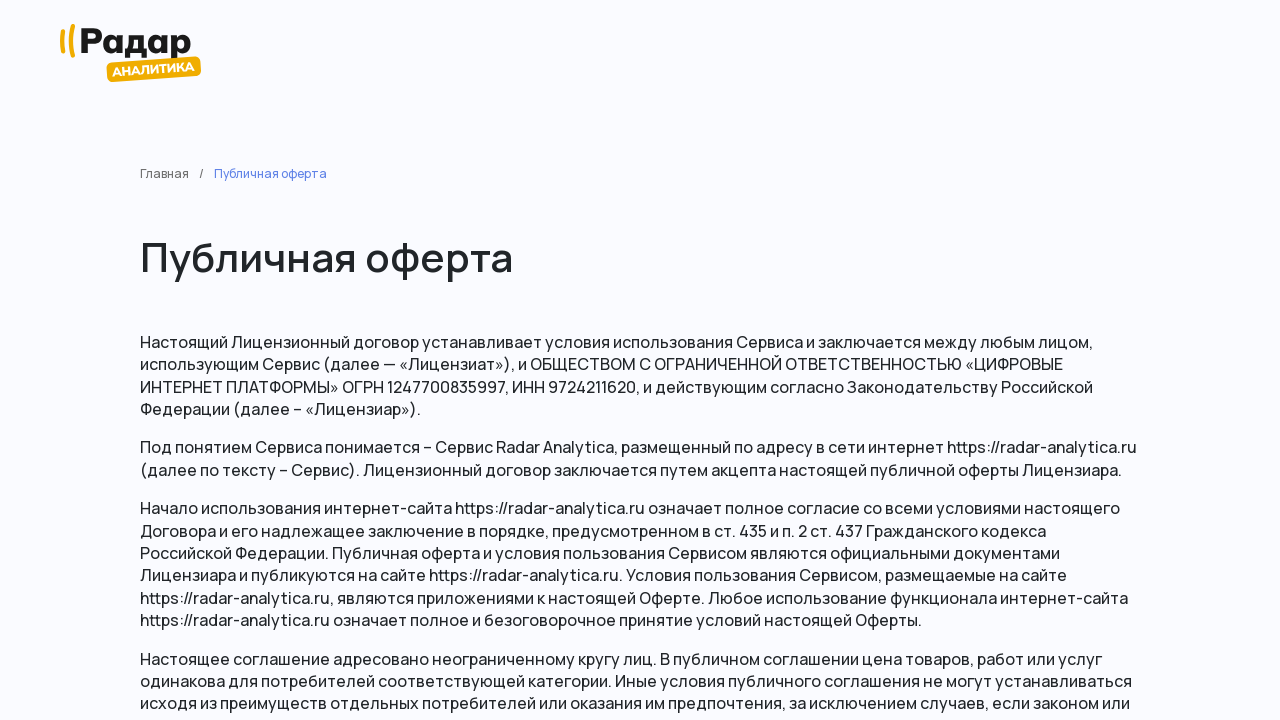

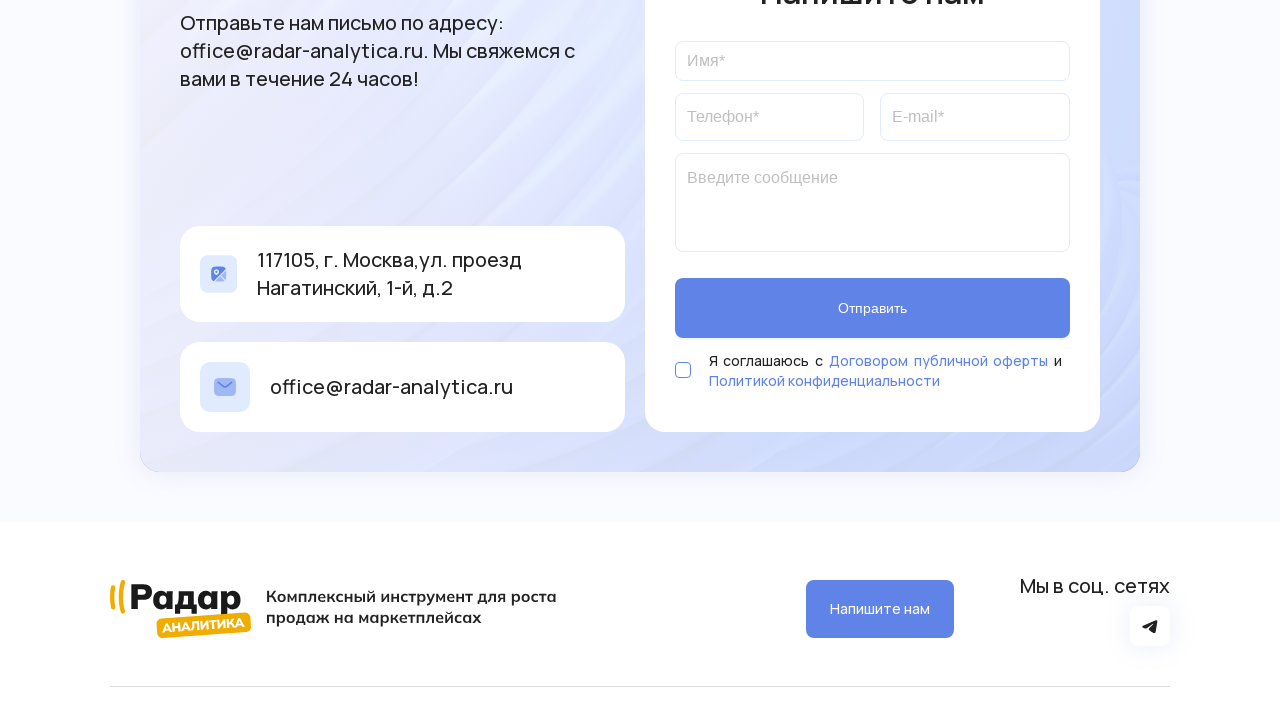